Tests opting out of A/B tests by adding an opt-out cookie after visiting the page, then refreshing to verify the opt-out takes effect.

Starting URL: http://the-internet.herokuapp.com/abtest

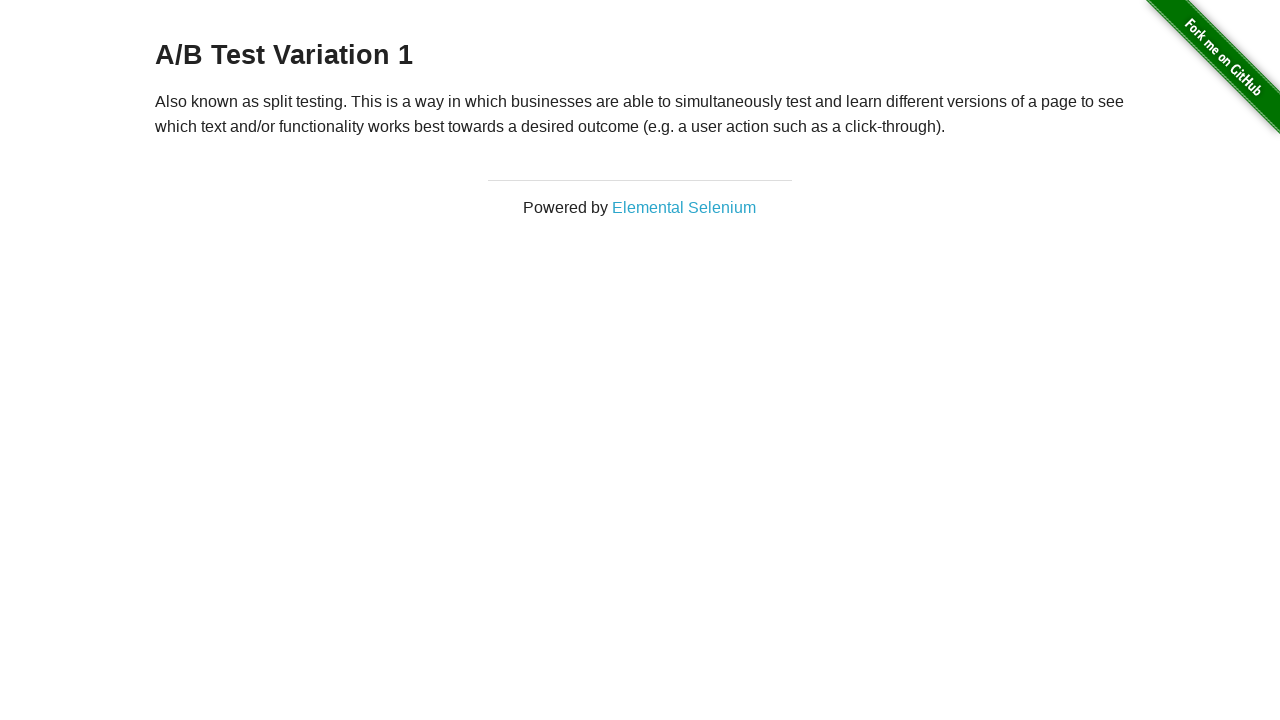

Waited for heading to load
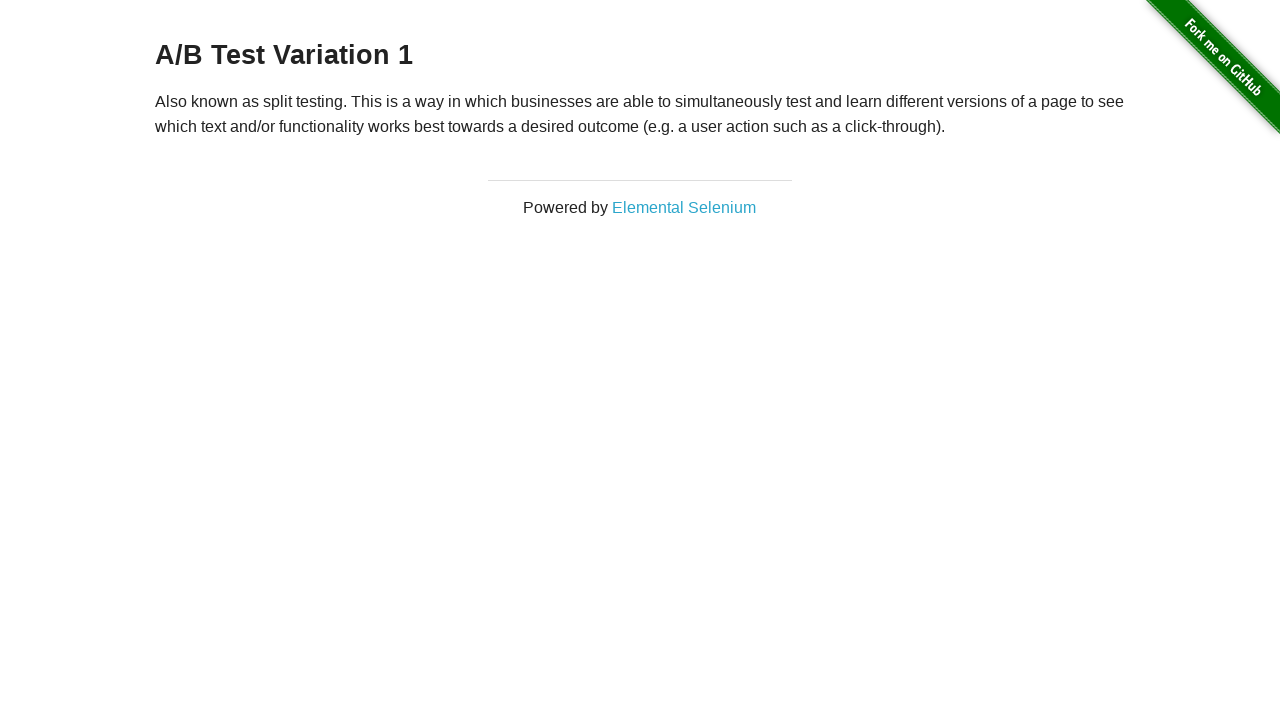

Retrieved initial heading text: 'A/B Test Variation 1'
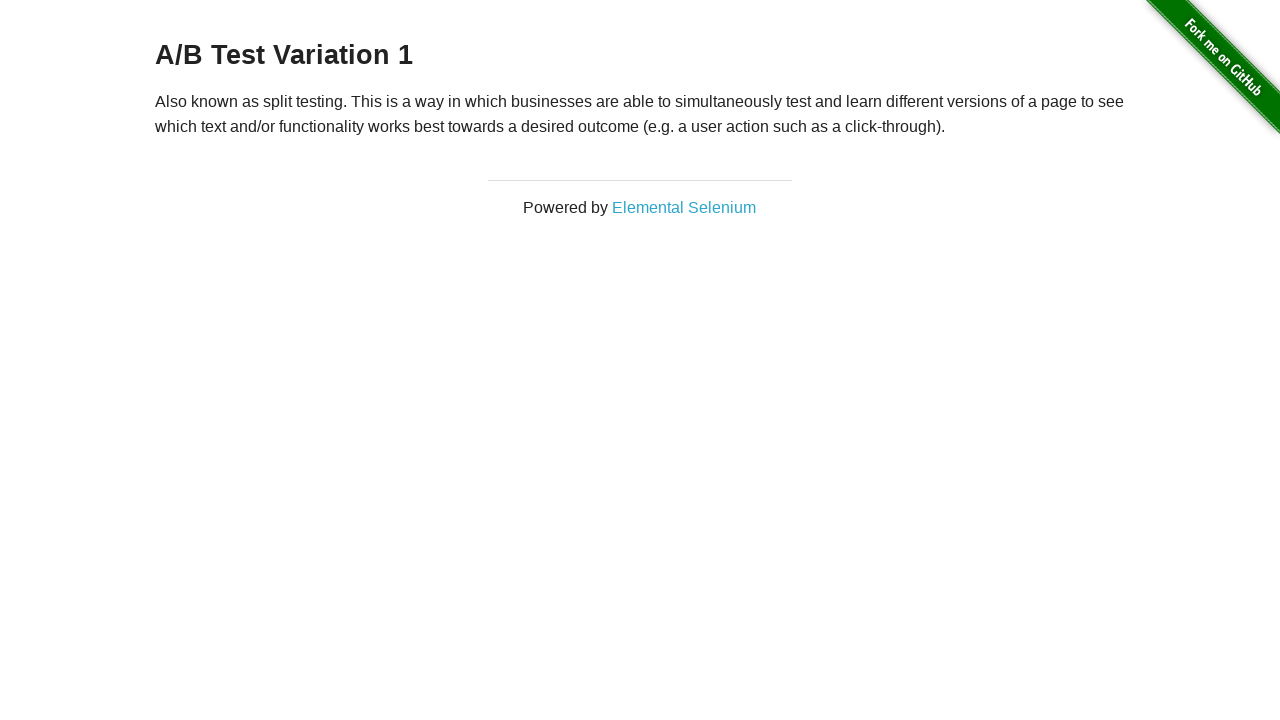

Verified page is in an A/B test group
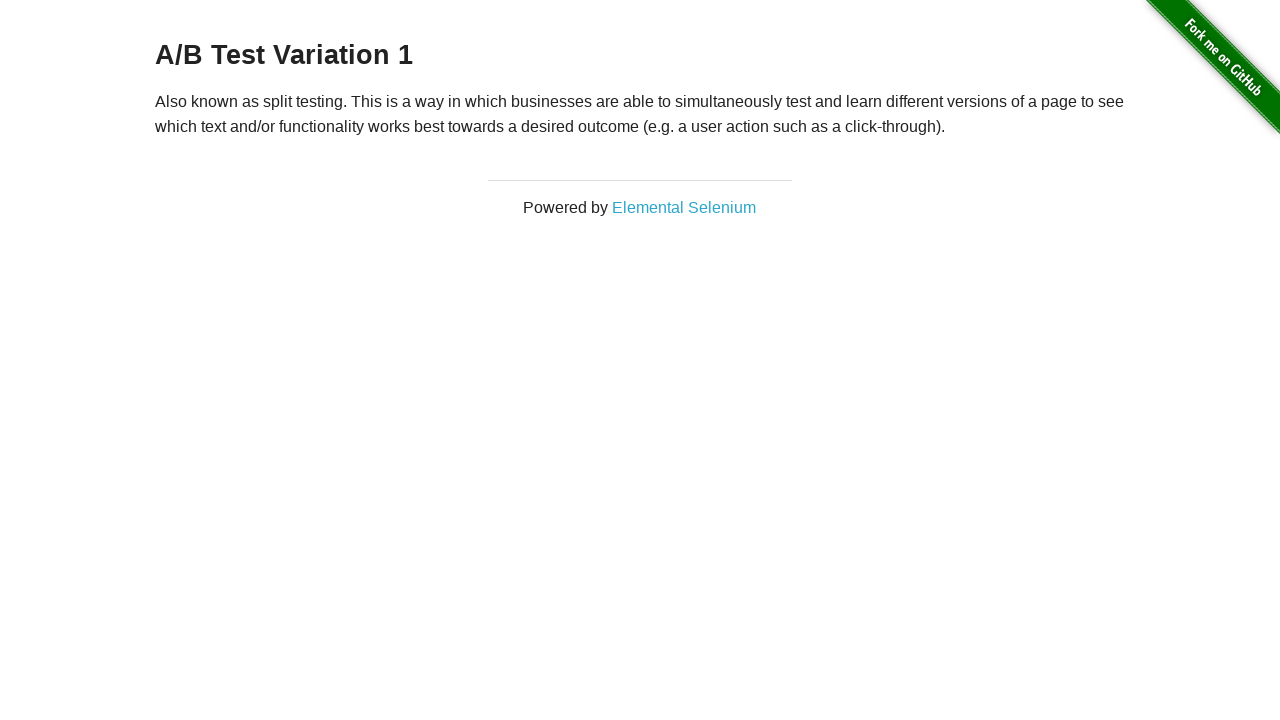

Added optimizelyOptOut cookie to context
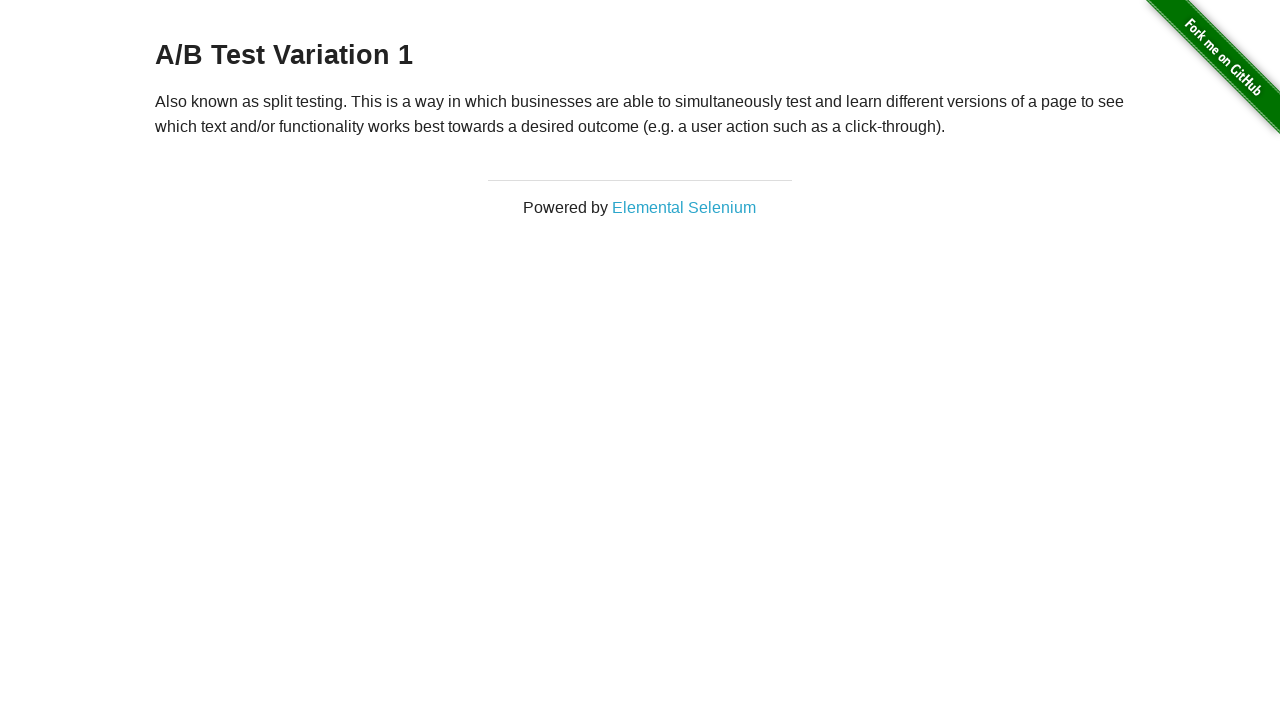

Reloaded page to apply opt-out cookie
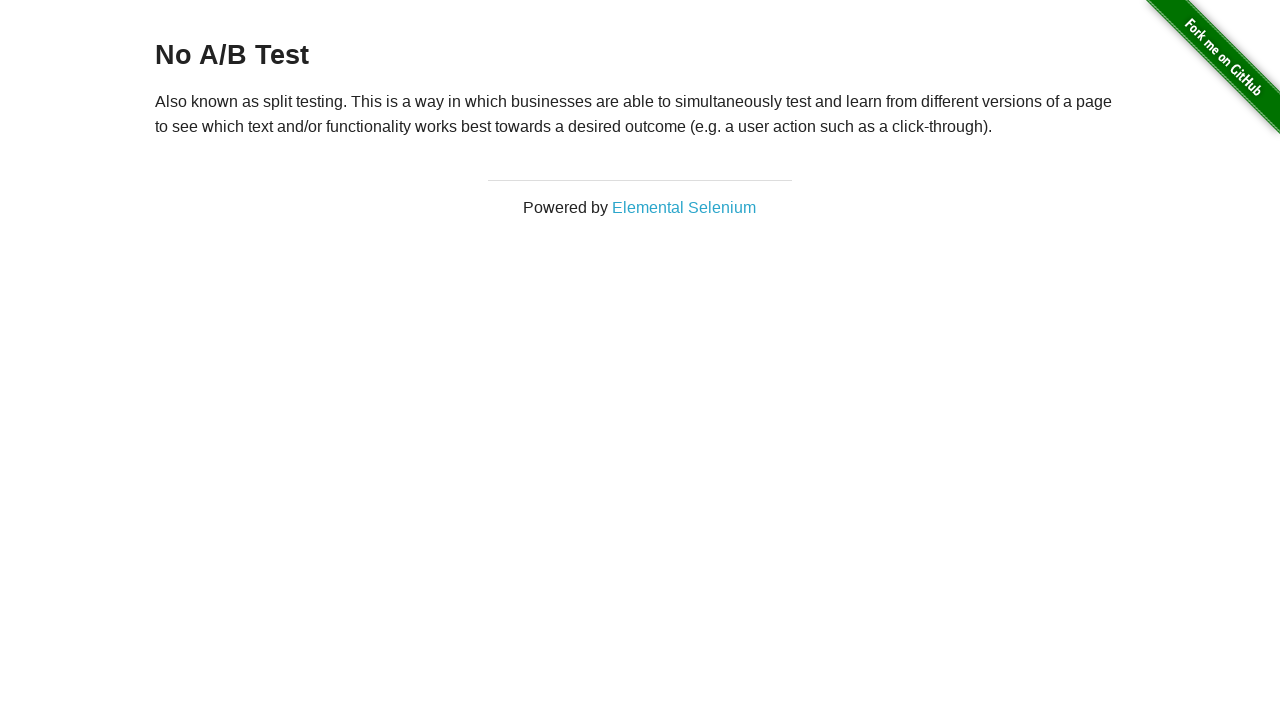

Waited for heading to load after page reload
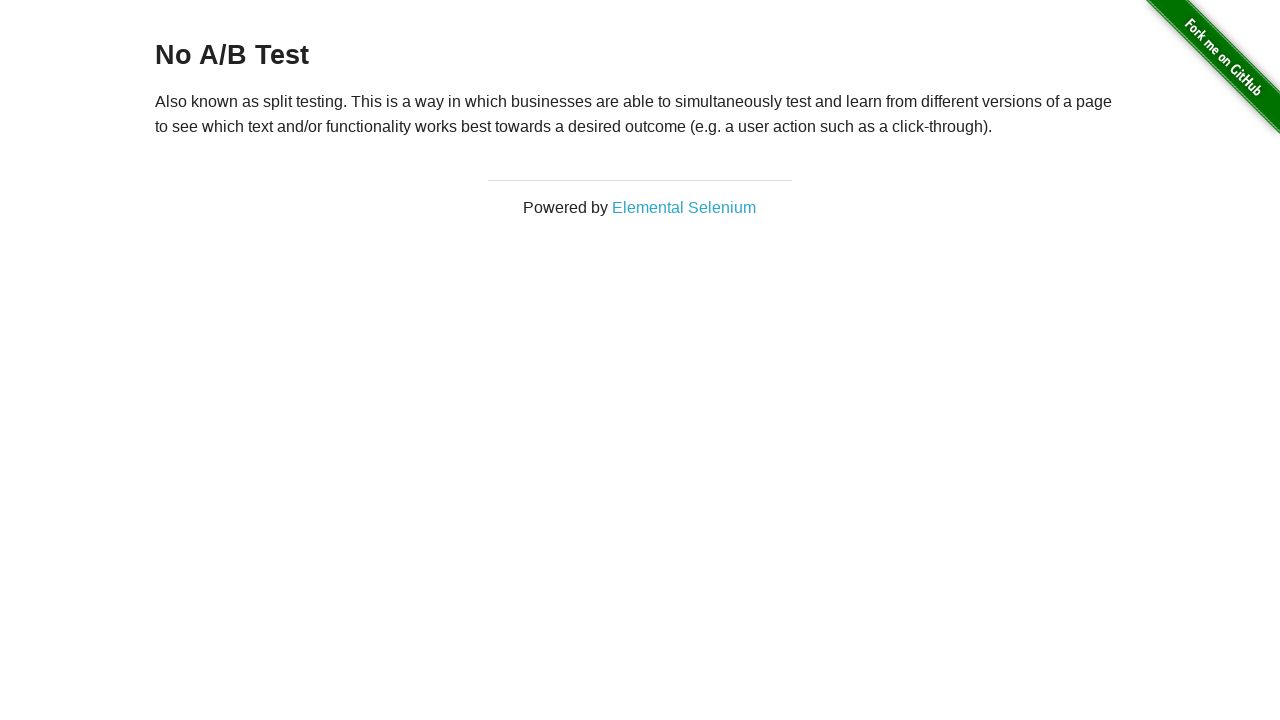

Verified opt-out successful: heading now shows 'No A/B Test'
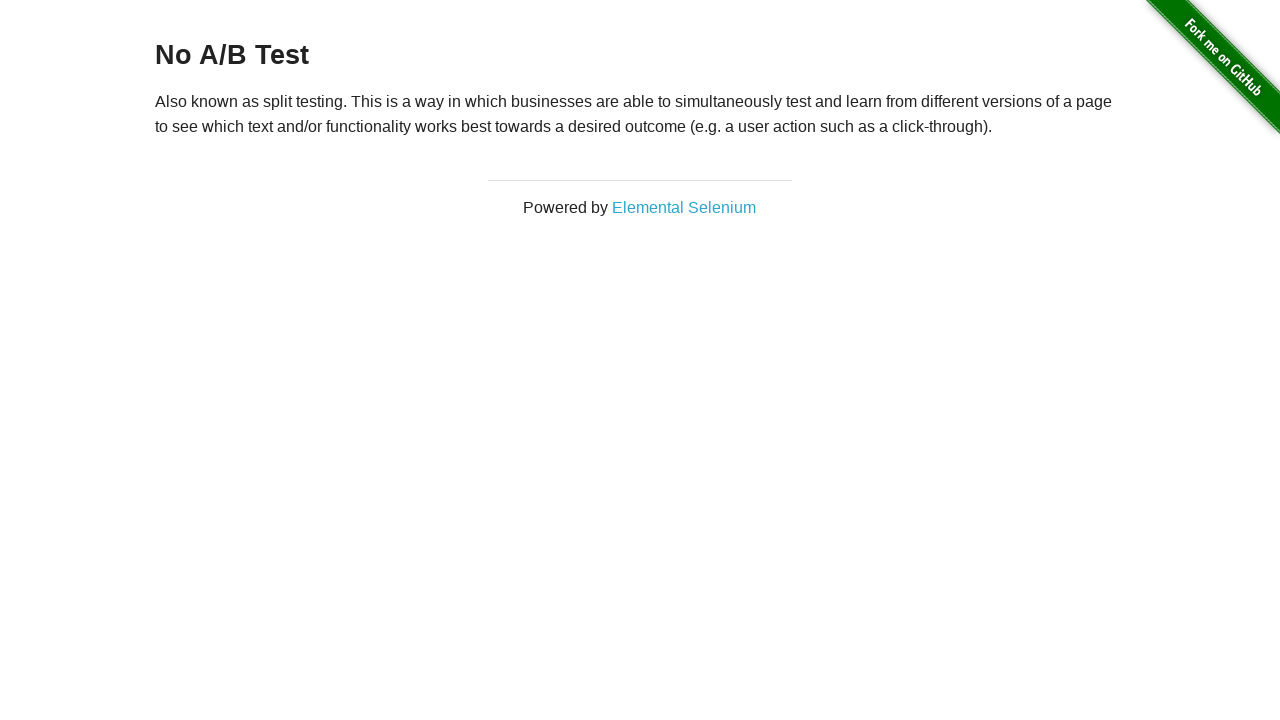

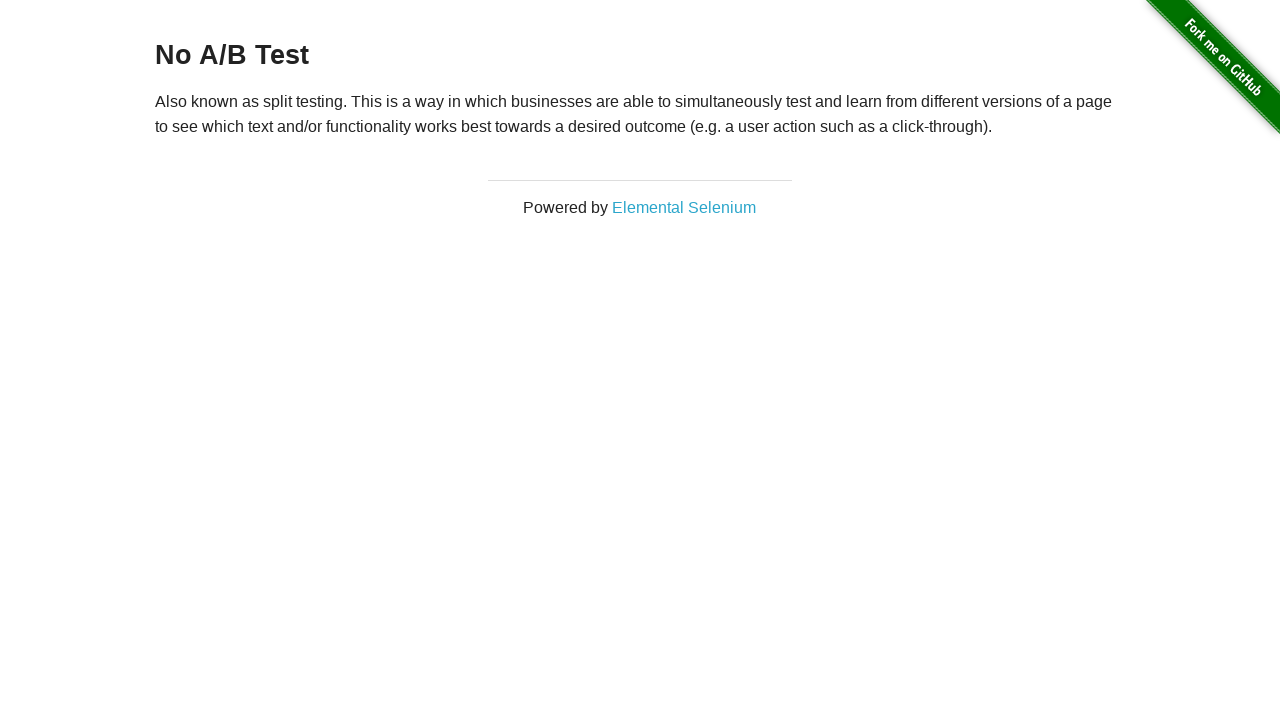